Tests modal dialog handling by waiting for an entry ad modal to appear and then closing it by clicking the Close button

Starting URL: http://the-internet.herokuapp.com/entry_ad

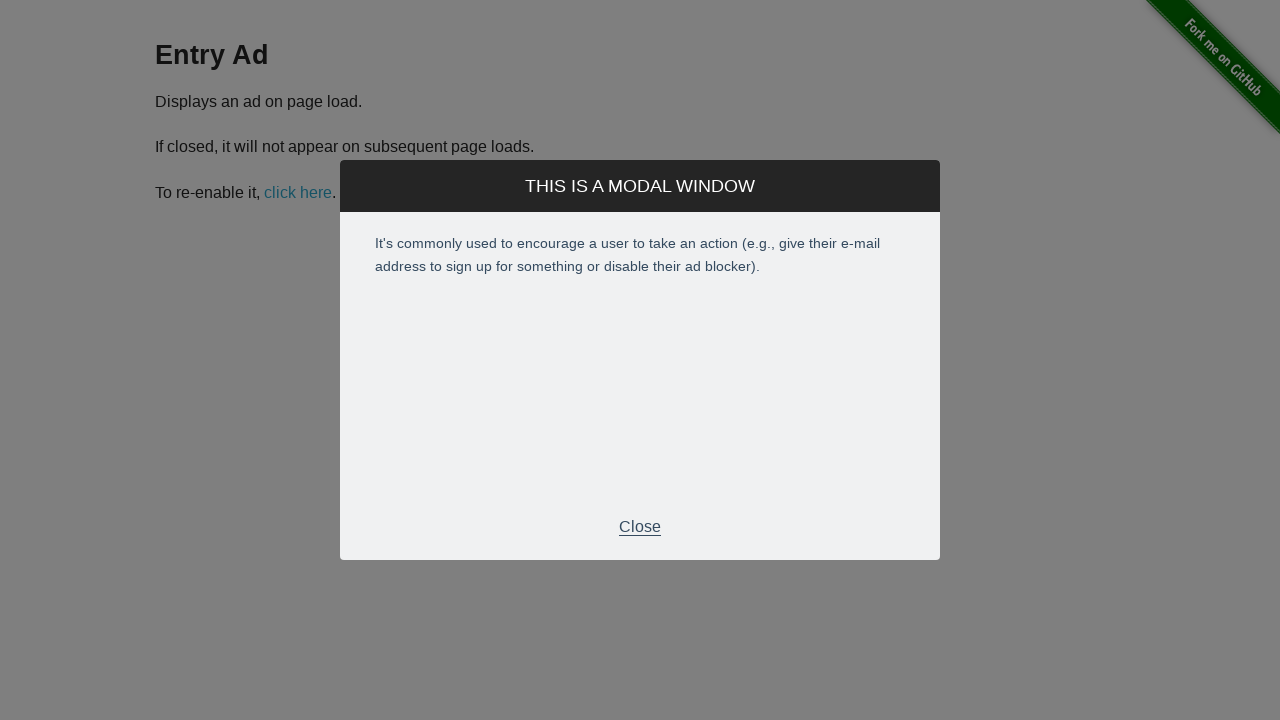

Entry ad modal appeared on page
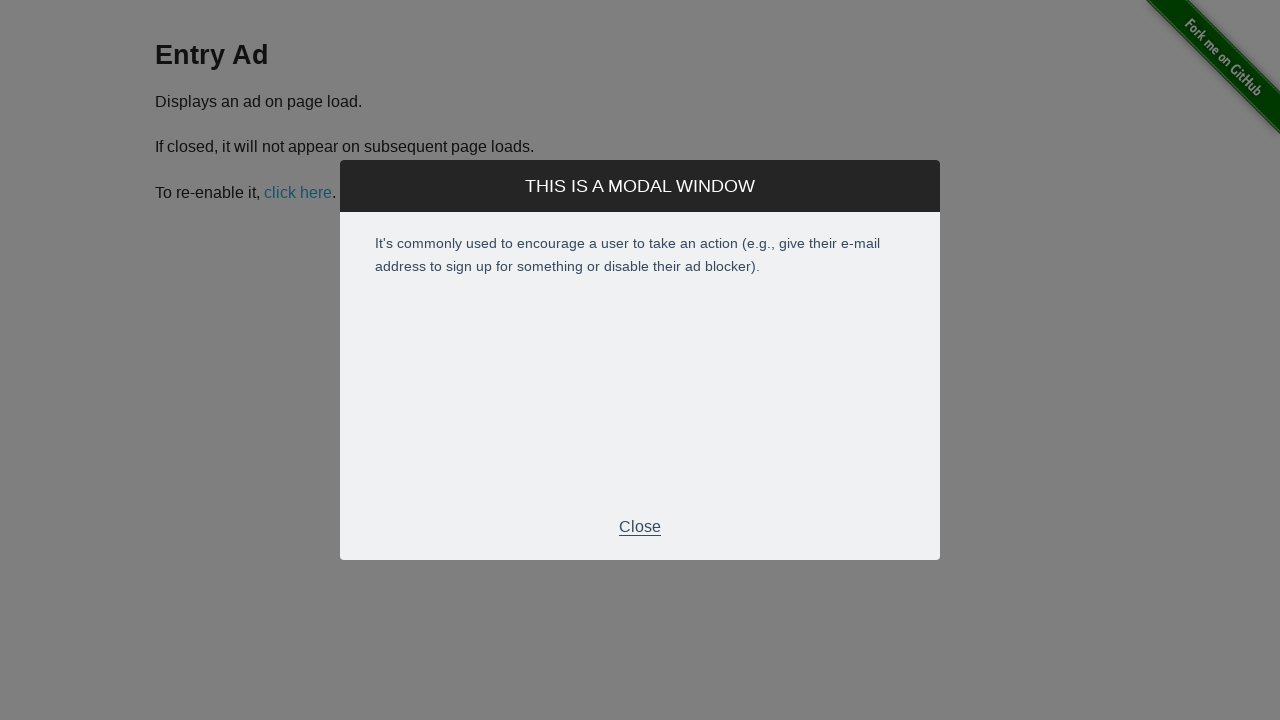

Close button became visible in modal footer
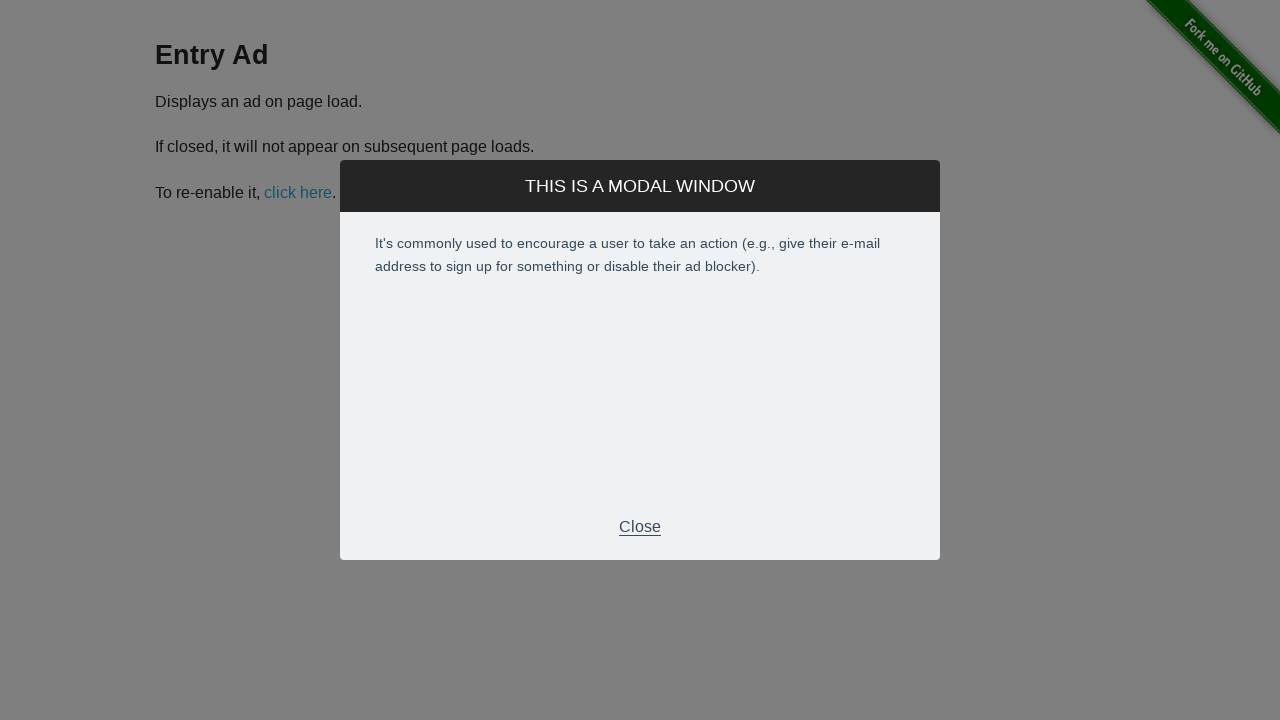

Clicked Close button to dismiss modal at (640, 527) on xpath=//div[@class='modal-footer']/p[text()='Close']
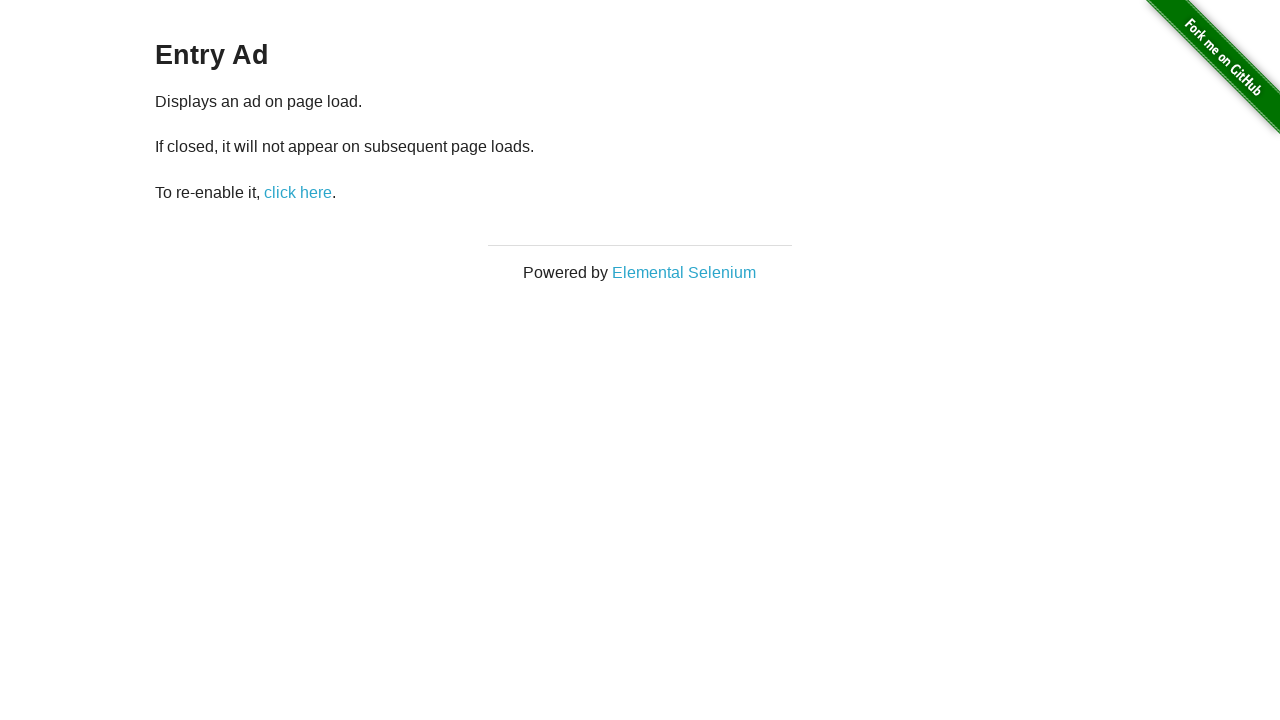

Modal successfully closed and hidden from page
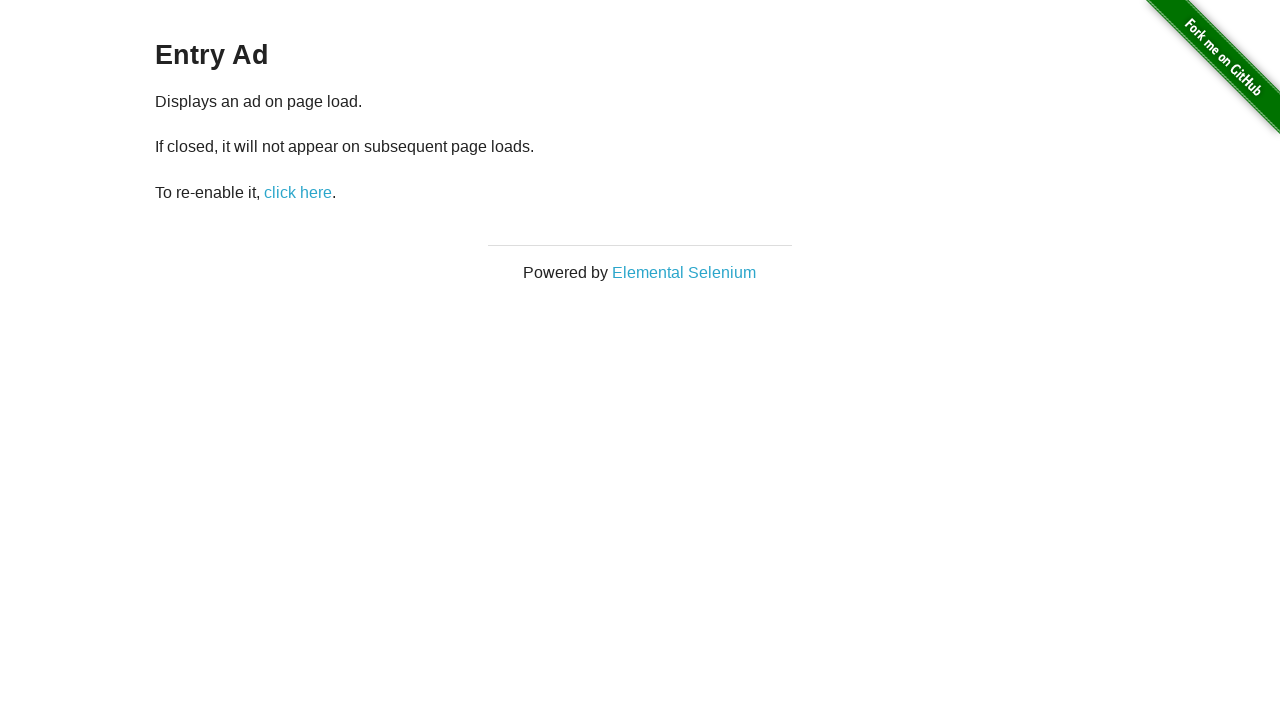

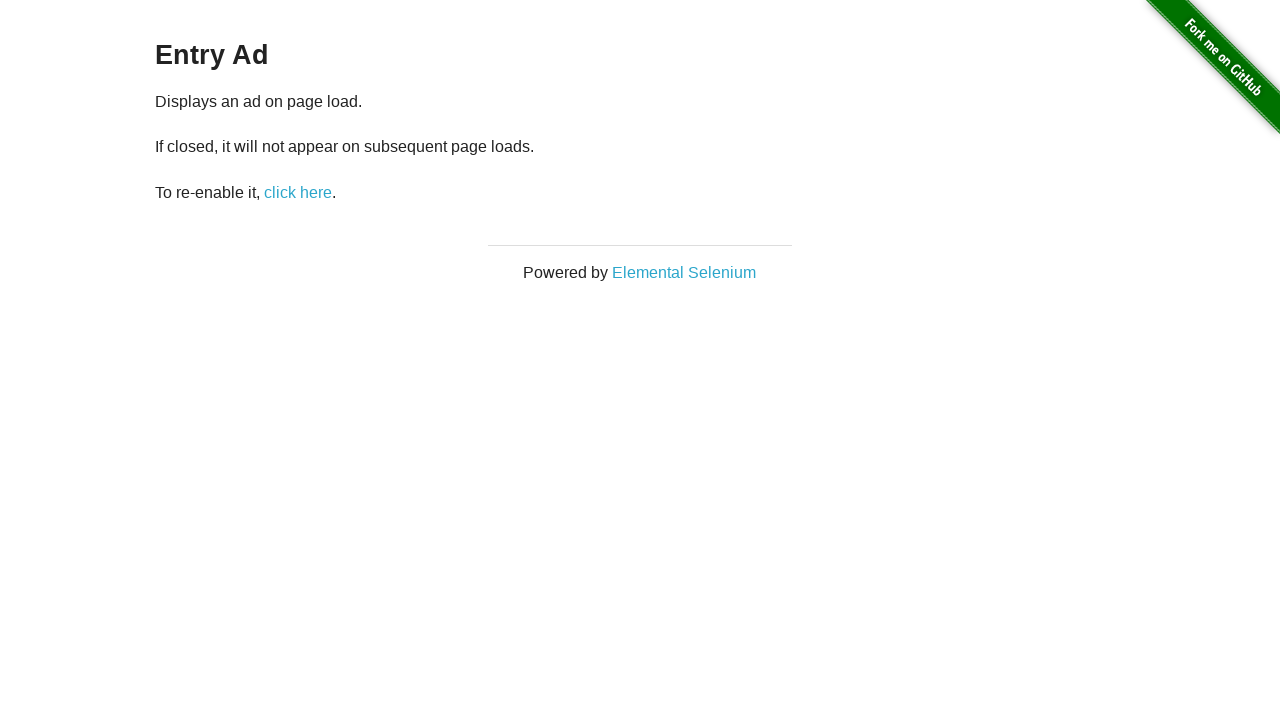